Tests keyboard key press functionality by sending various keys (BACKSPACE, DELETE, ENTER, TAB) and verifying the results are displayed

Starting URL: https://the-internet.herokuapp.com/key_presses

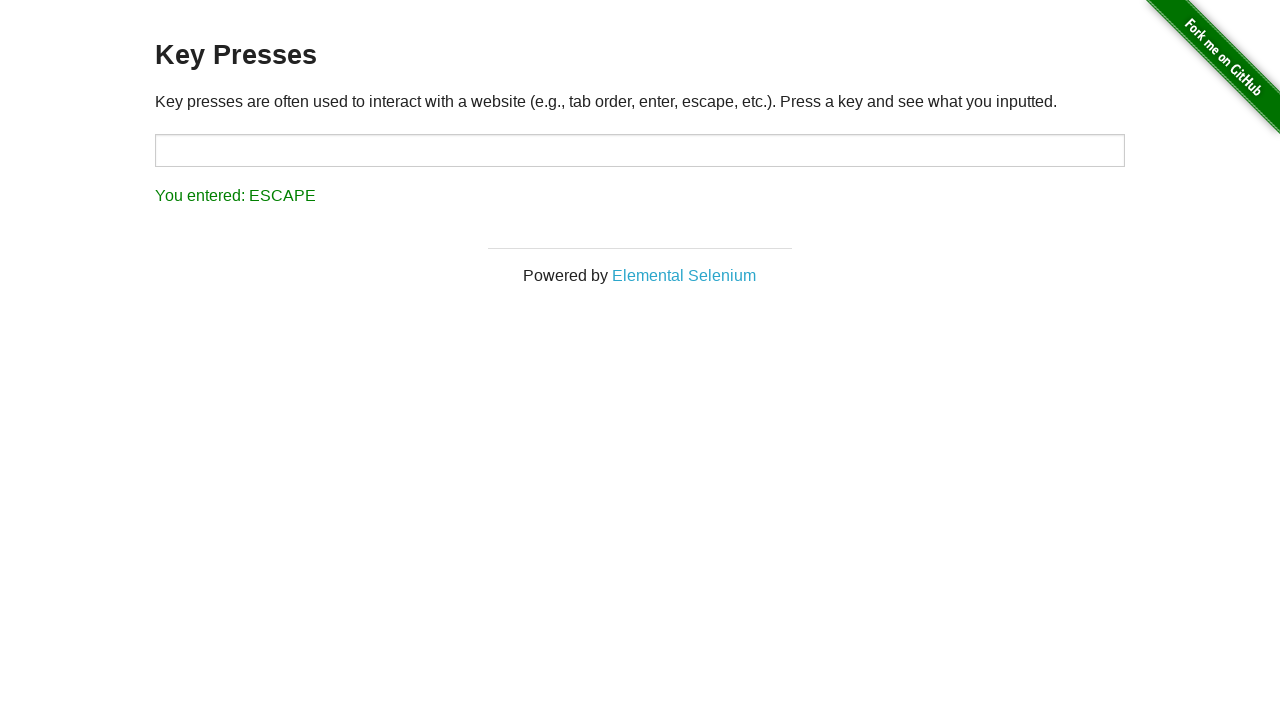

Navigated to key presses test page
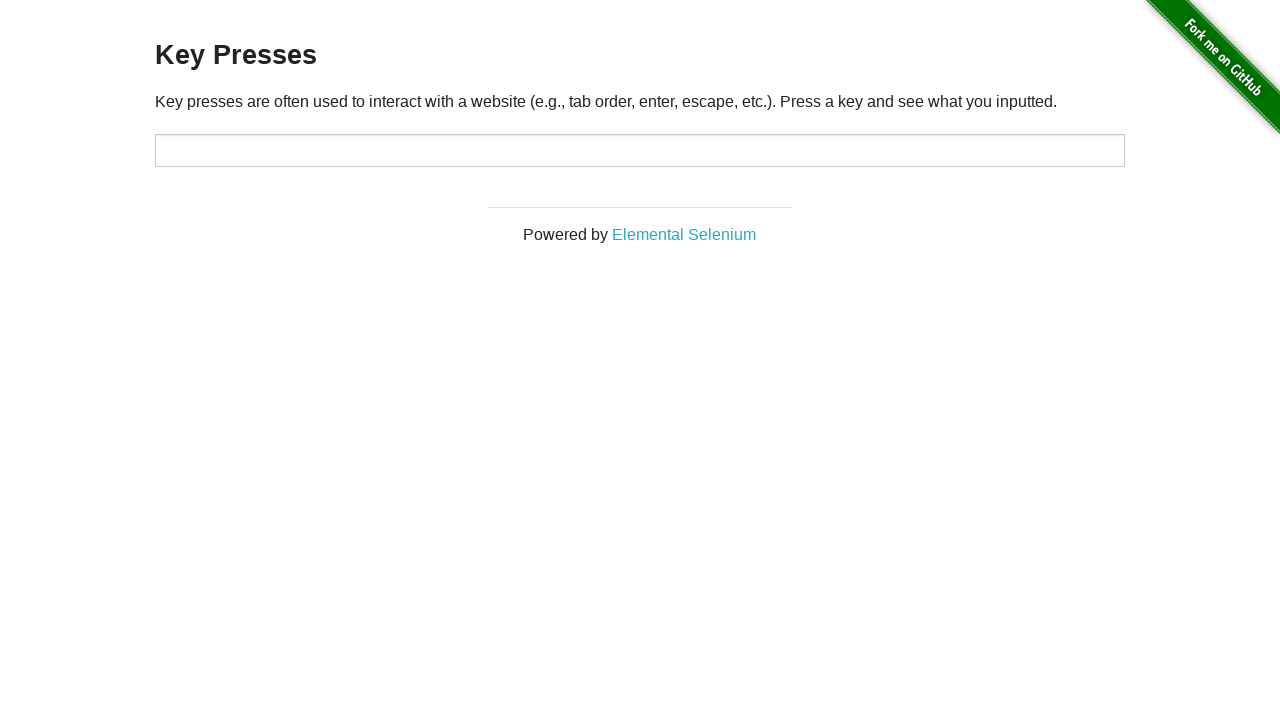

Pressed BACKSPACE key
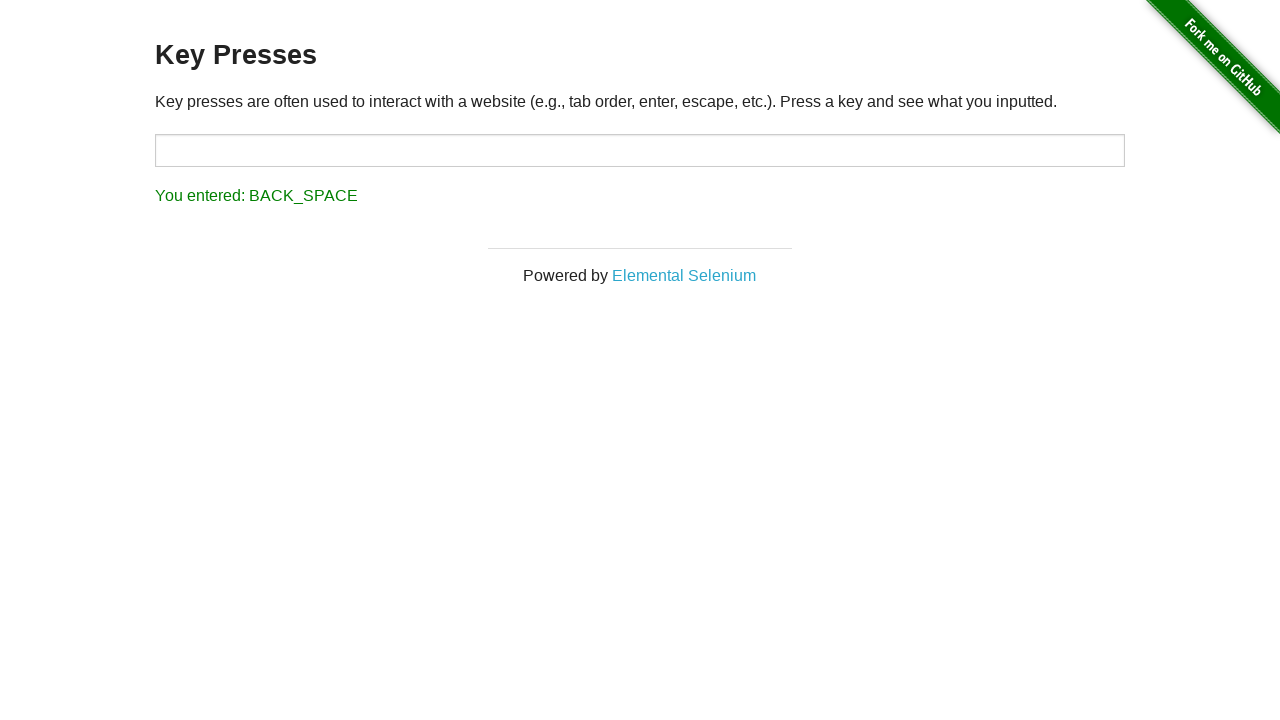

Verified BACKSPACE key result is displayed
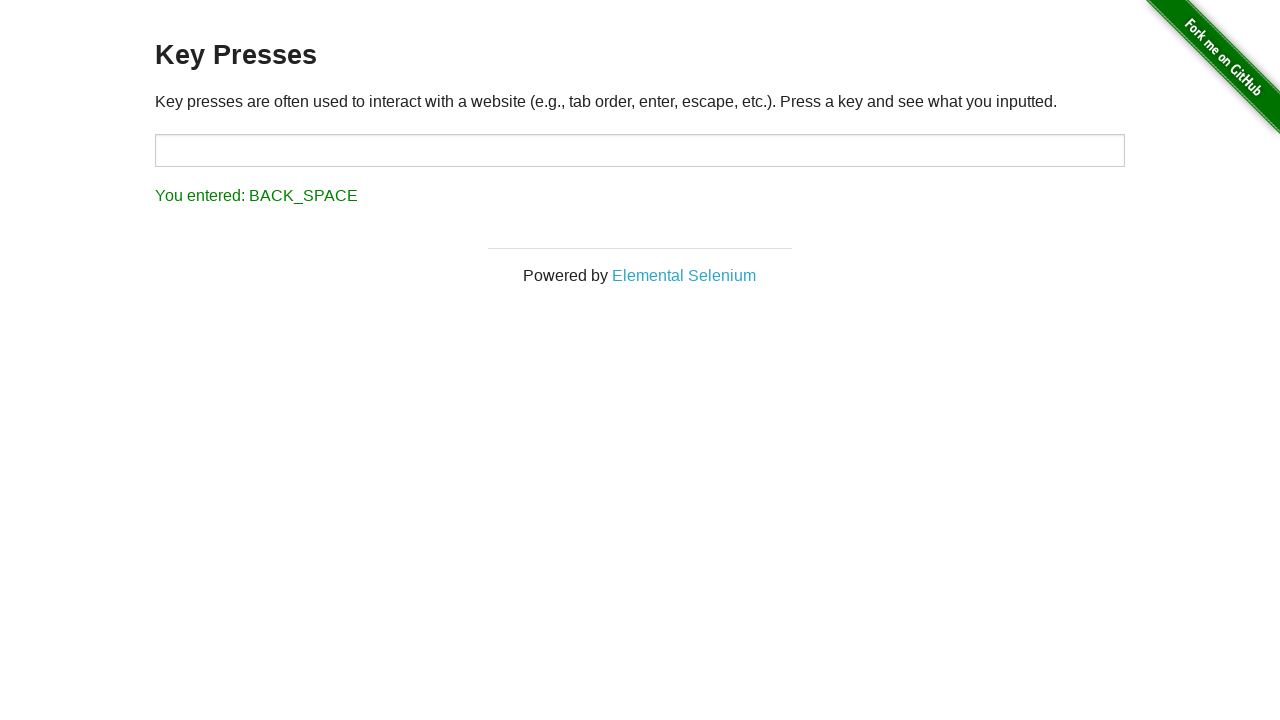

Pressed DELETE key
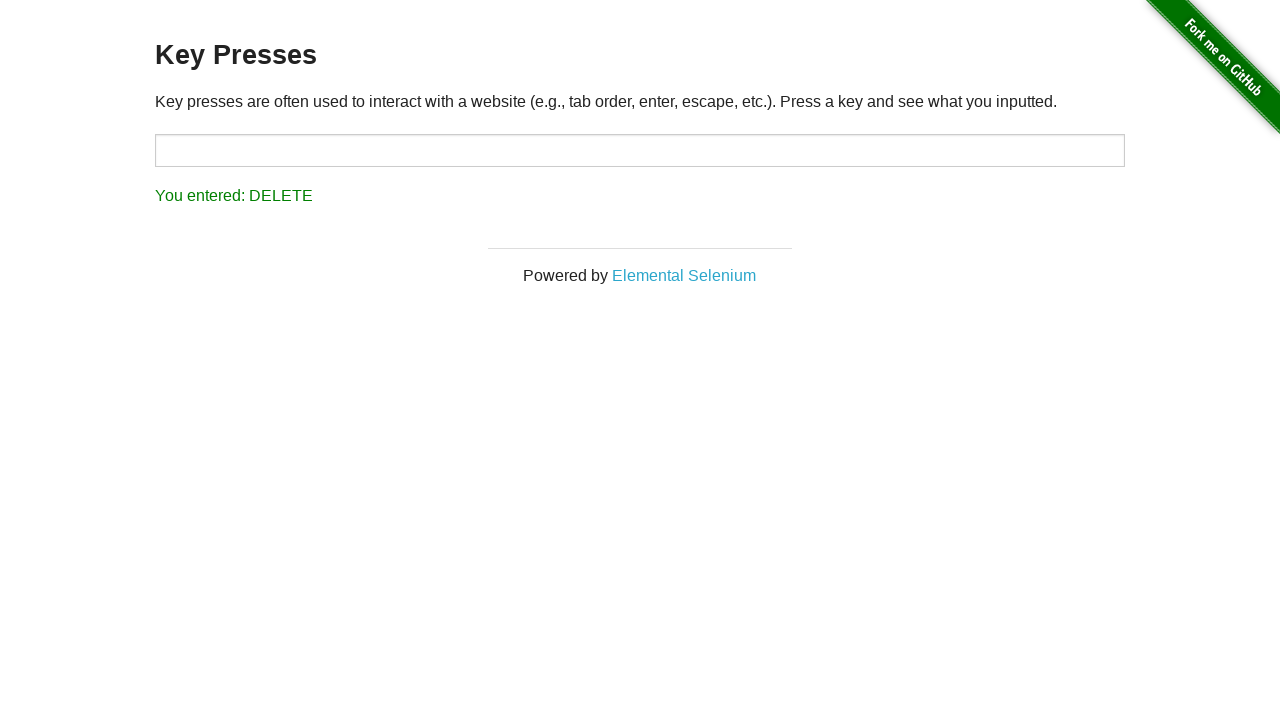

Verified DELETE key result is displayed
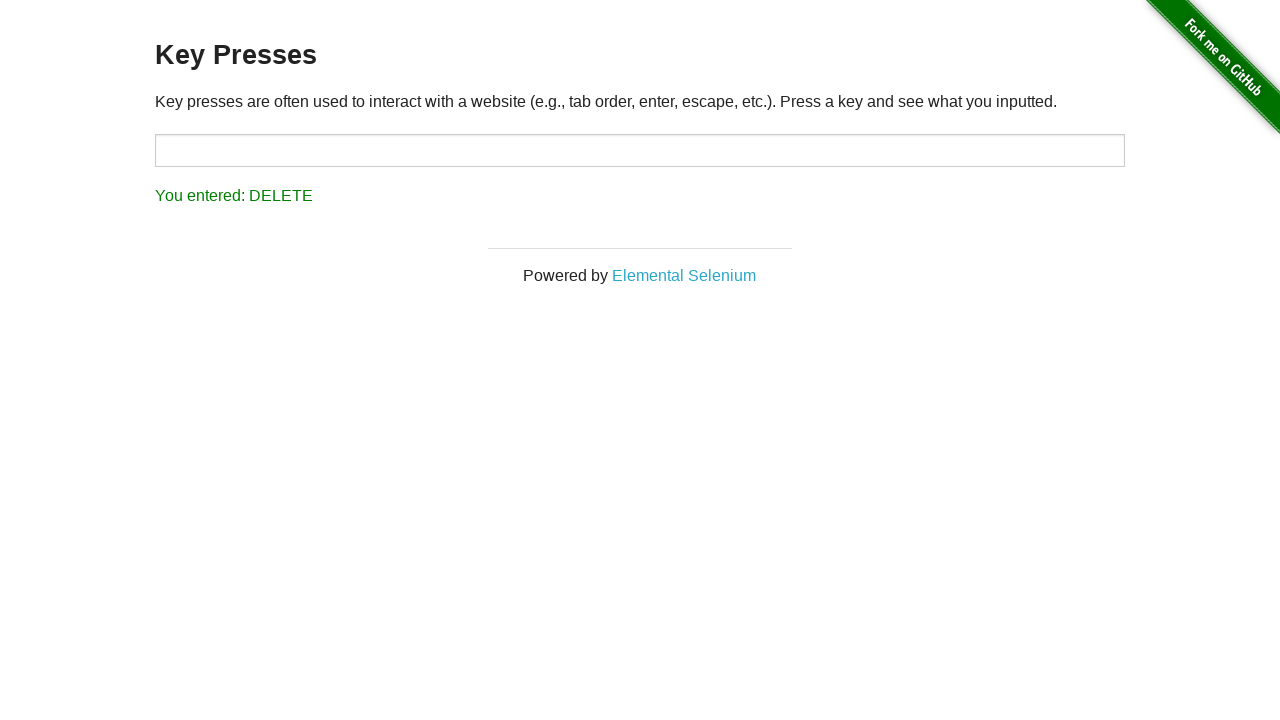

Pressed ENTER key
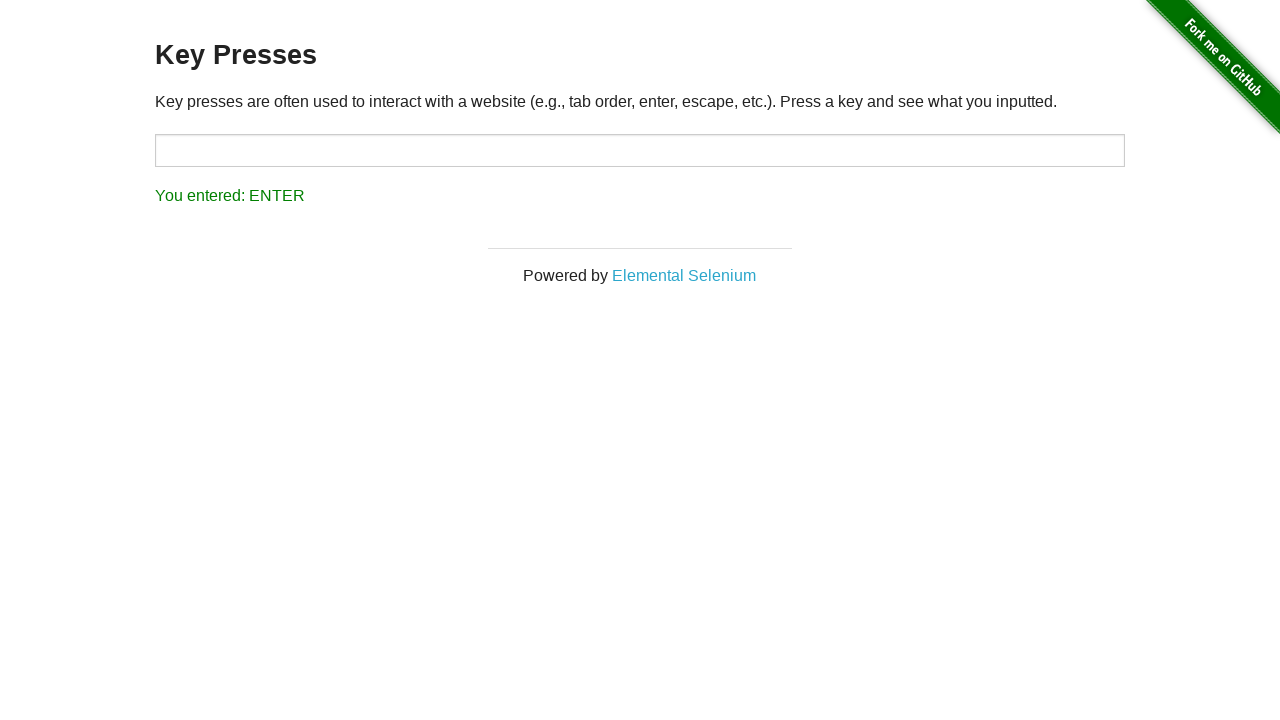

Verified ENTER key result is displayed
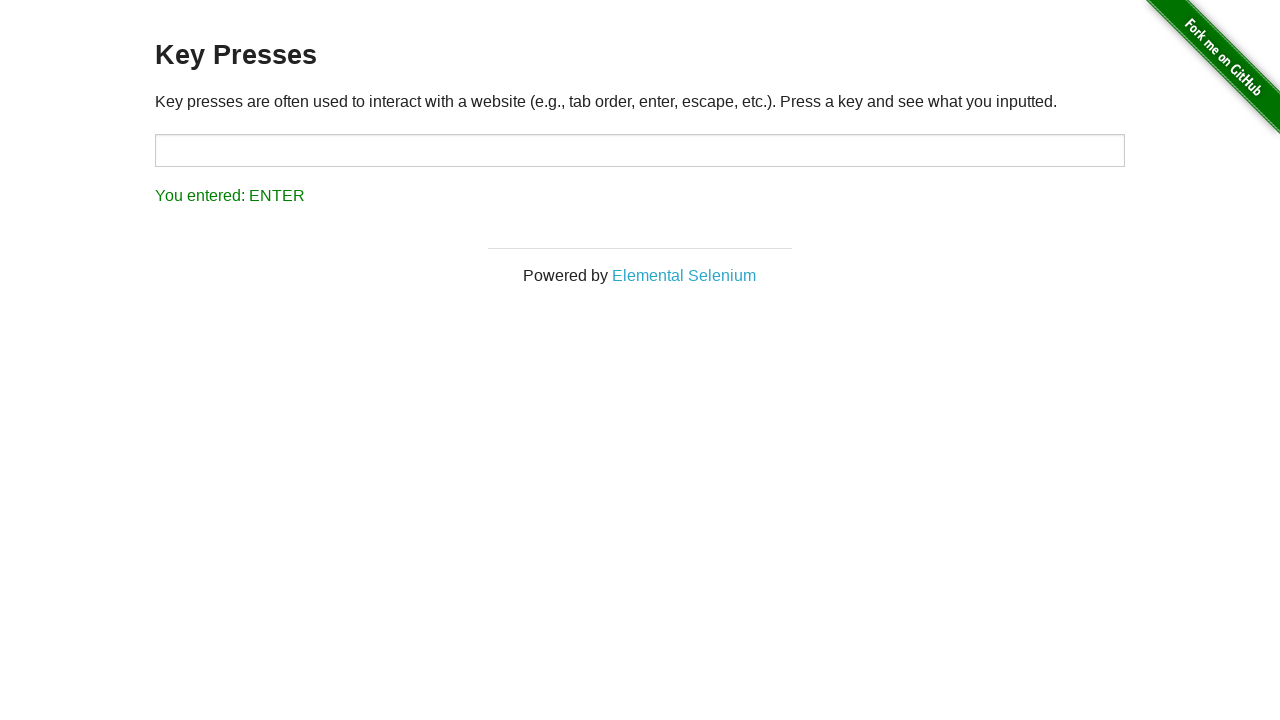

Pressed TAB key
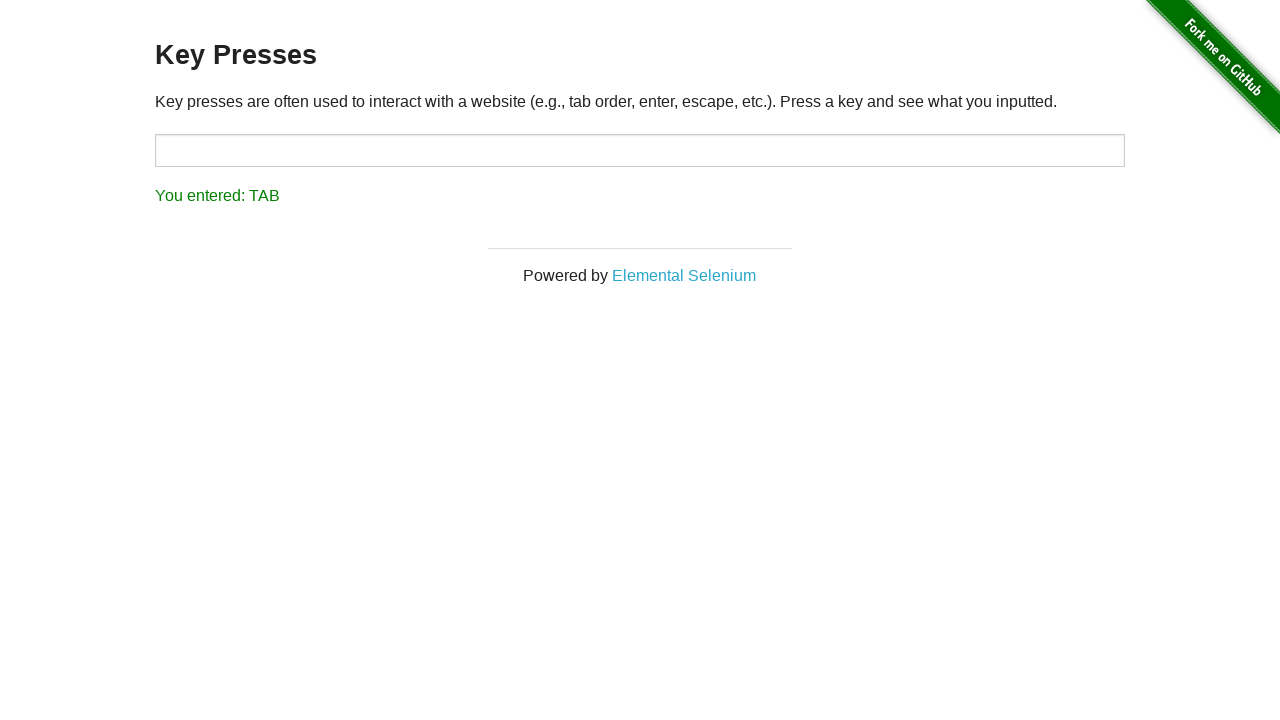

Verified TAB key result is displayed
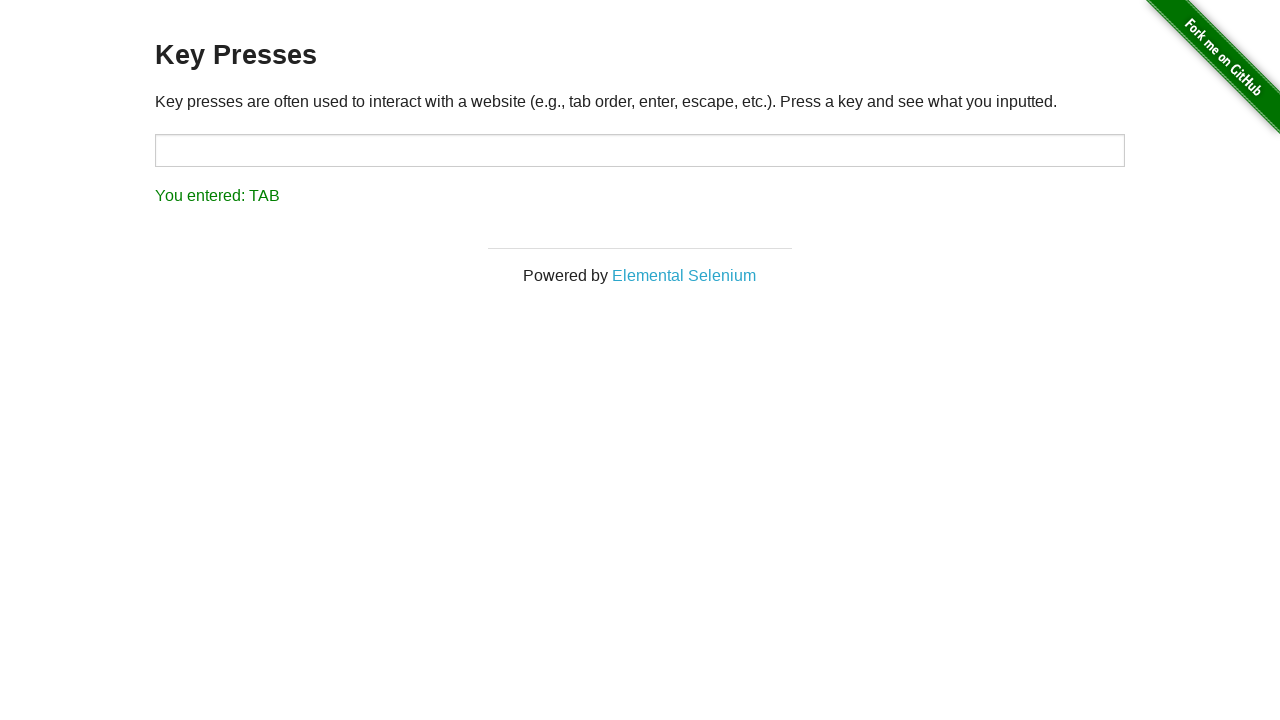

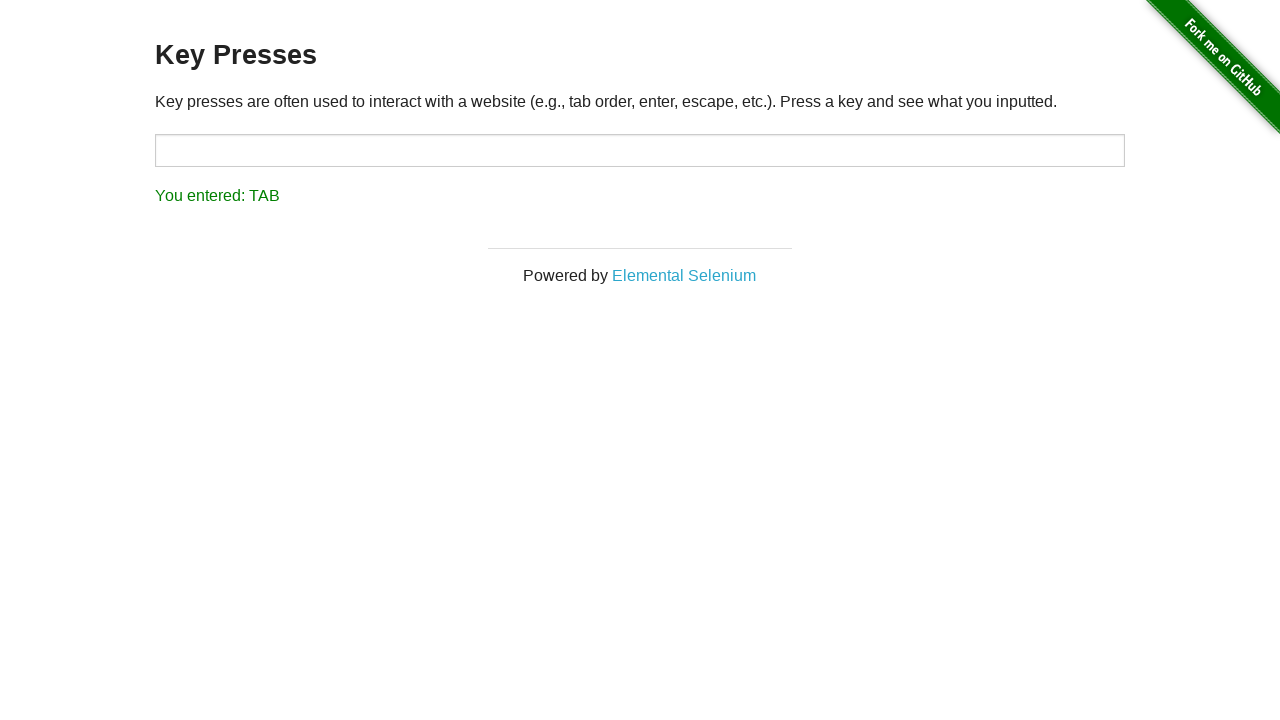